Tests checkbox functionality on the actions page by clicking checkboxes and verifying the result message

Starting URL: https://kristinek.github.io/site/examples/actions

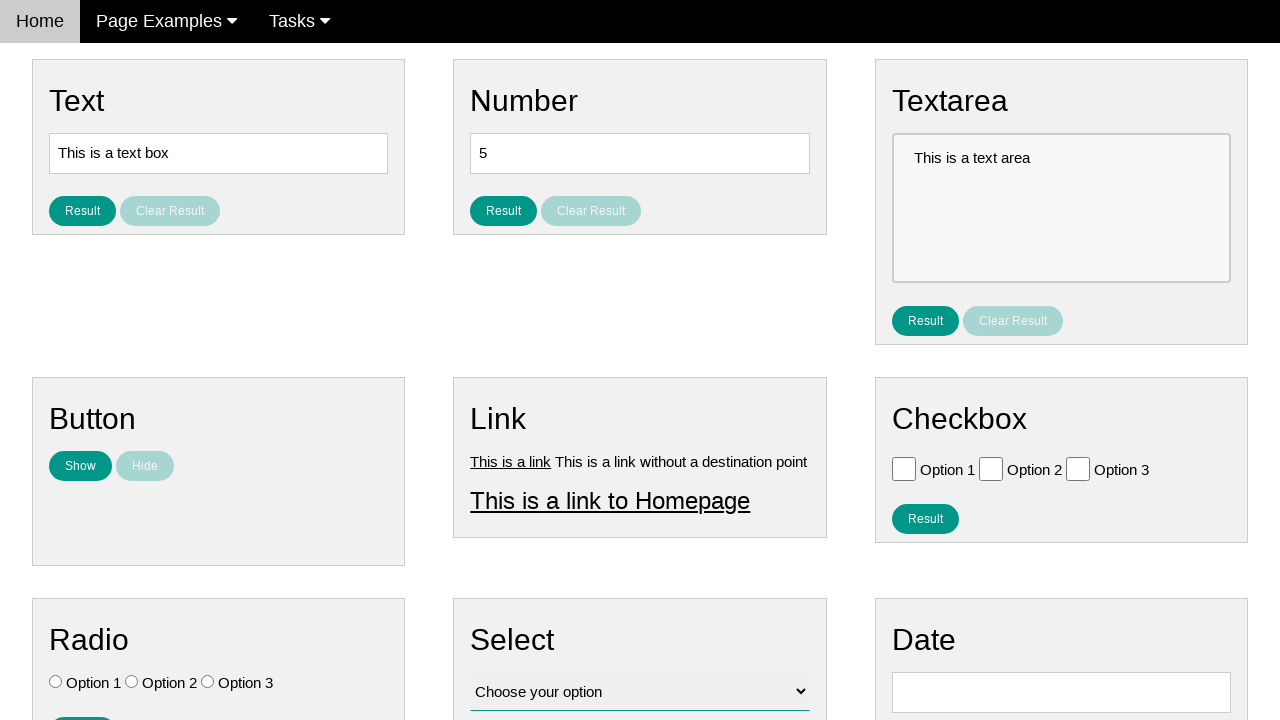

Clicked checkbox with value 'Option 1' at (904, 468) on [value='Option 1']
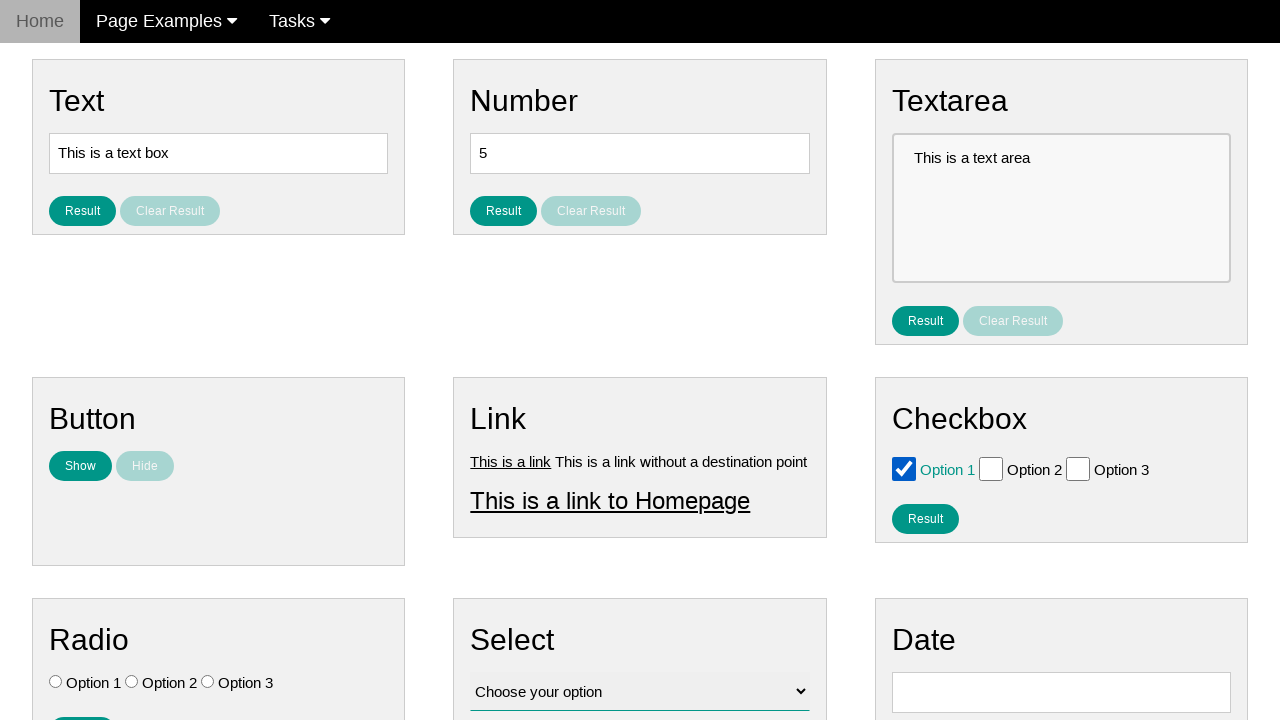

Clicked checkbox with value 'Option 2' at (991, 468) on [value='Option 2']
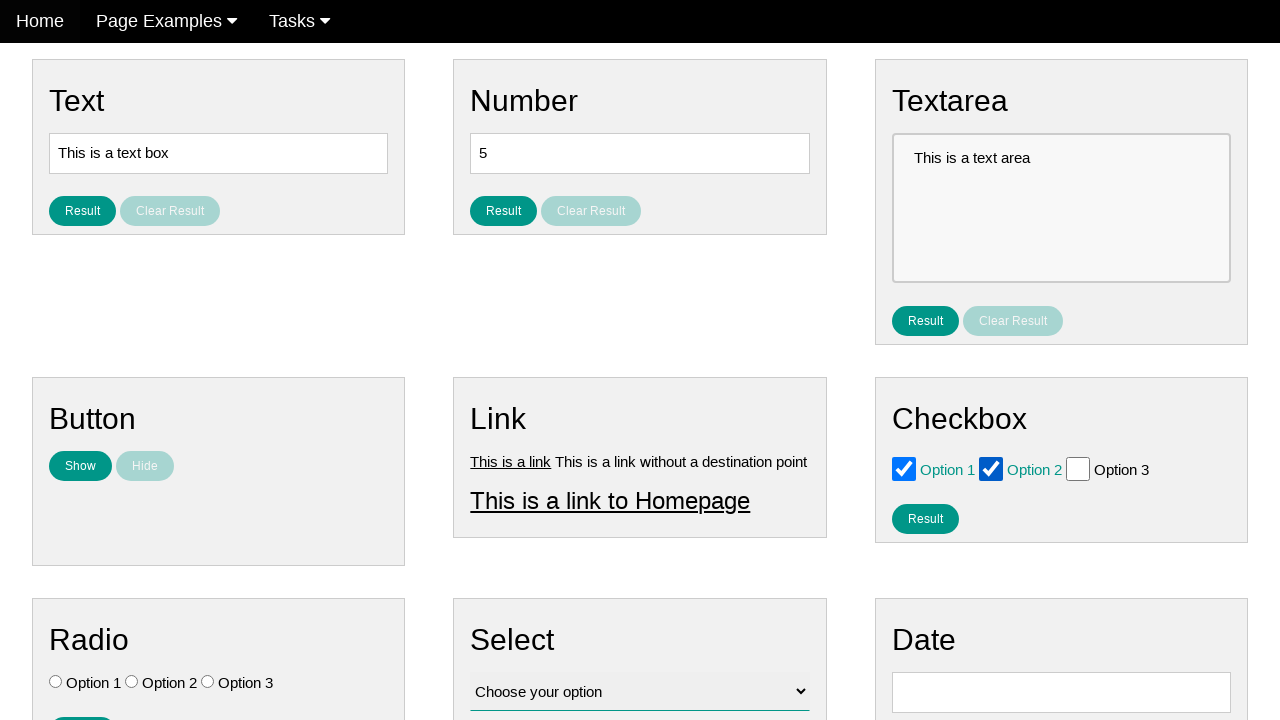

Clicked the result checkbox button to display results at (925, 518) on #result_button_checkbox
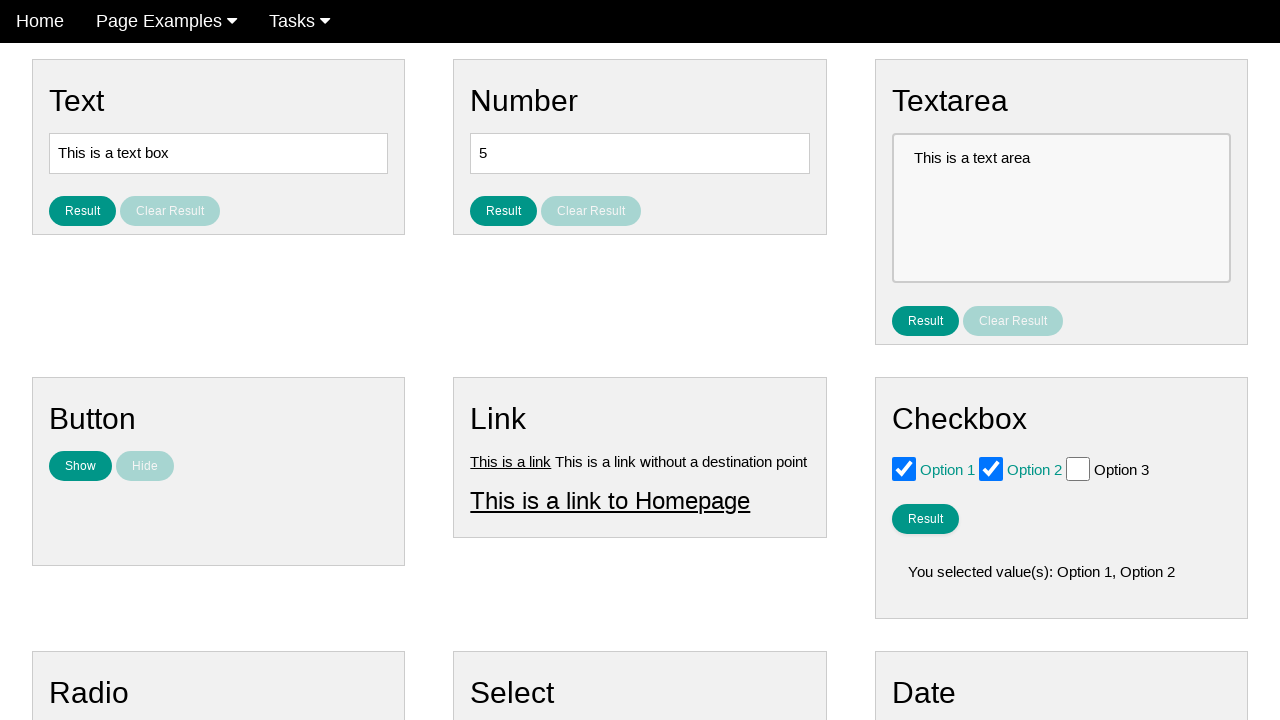

Result checkbox message appeared
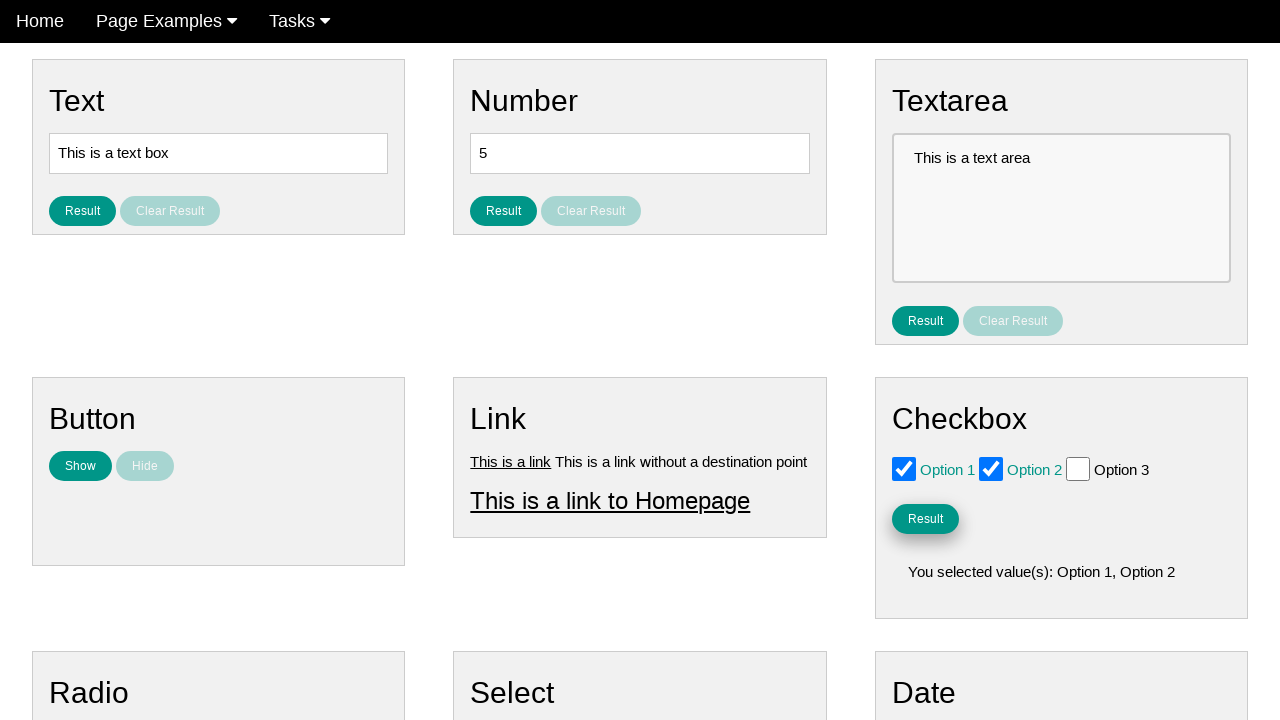

Located result checkbox element
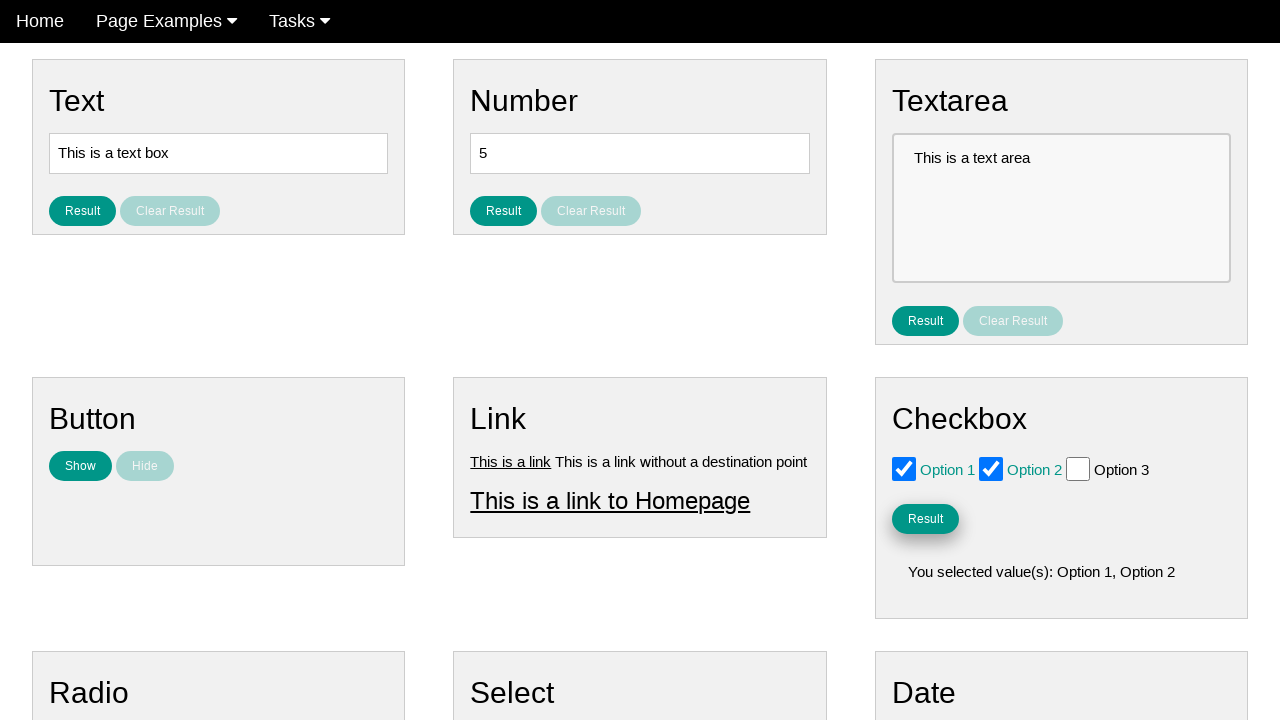

Verified result message contains text content
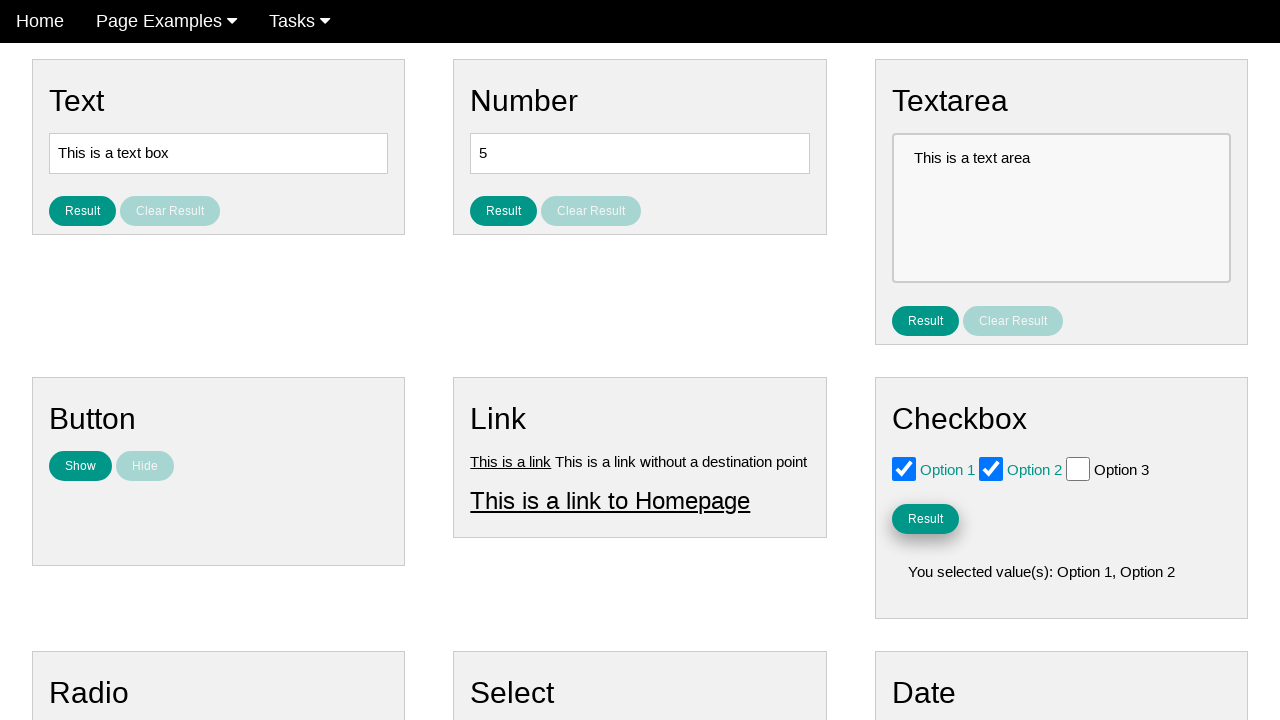

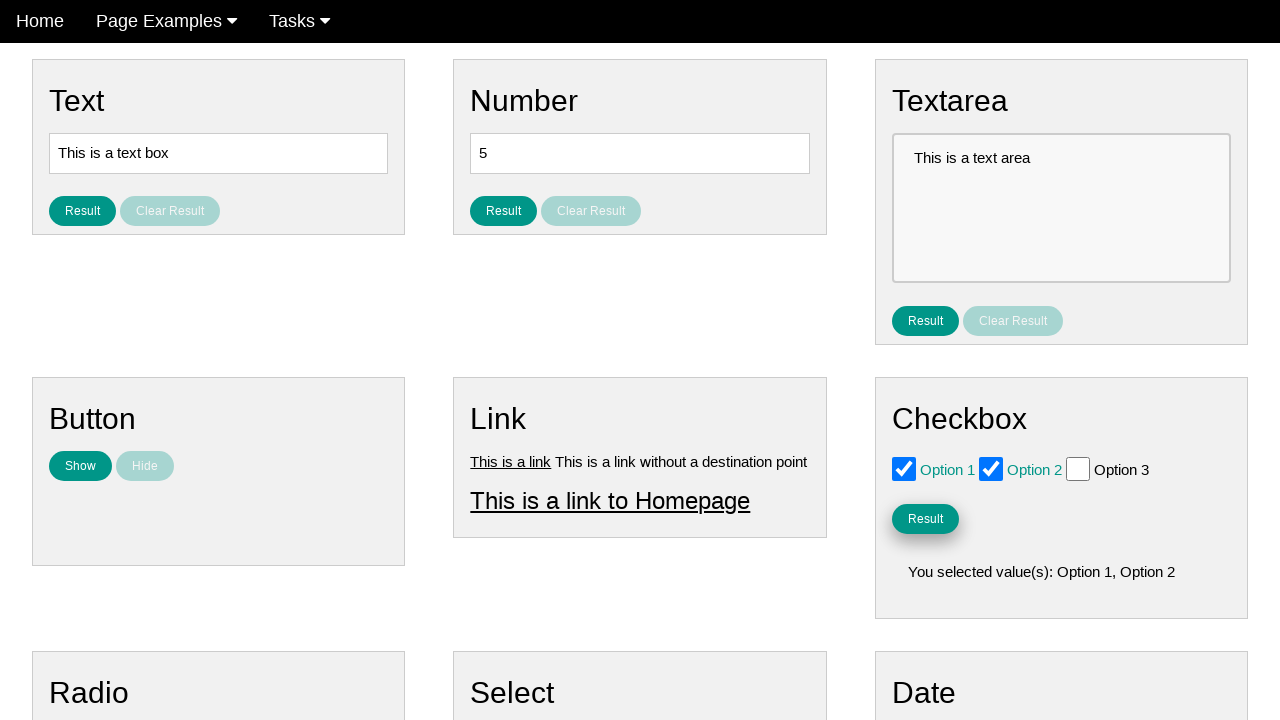